Tests marking all items as completed using the toggle-all checkbox after creating 3 todos

Starting URL: https://demo.playwright.dev/todomvc

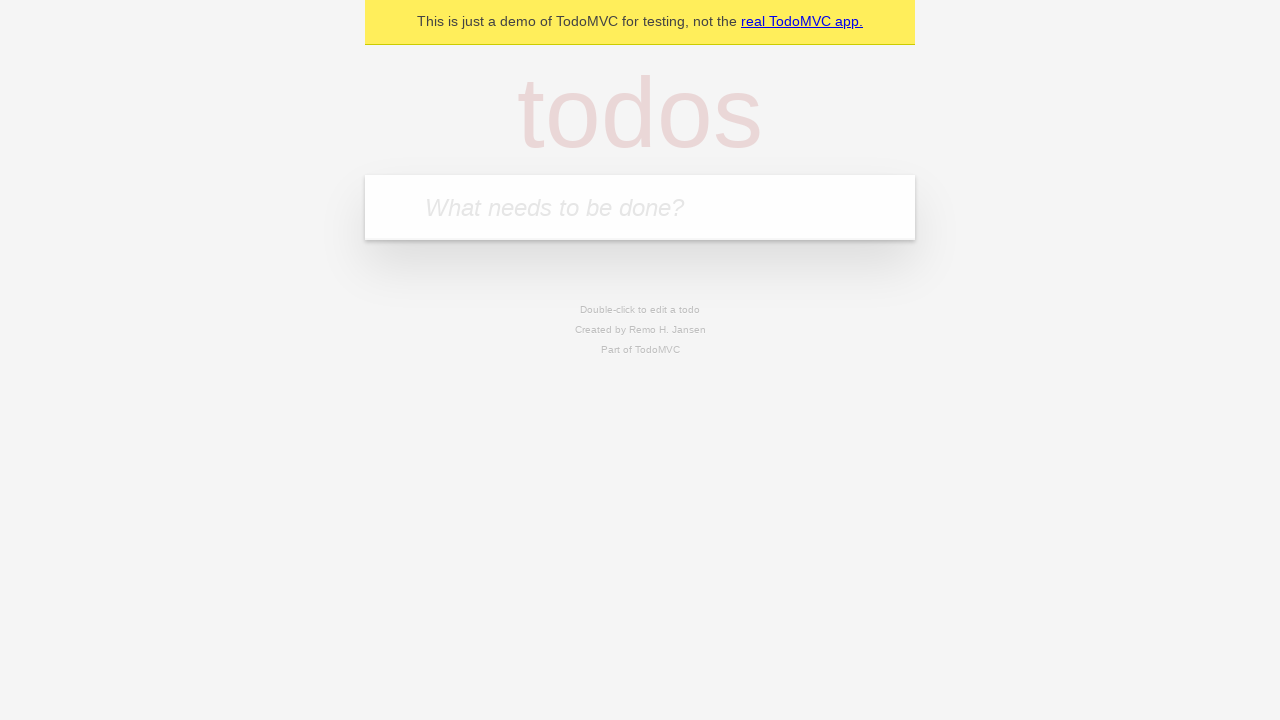

Filled todo input with 'buy some cheese' on internal:attr=[placeholder="What needs to be done?"i]
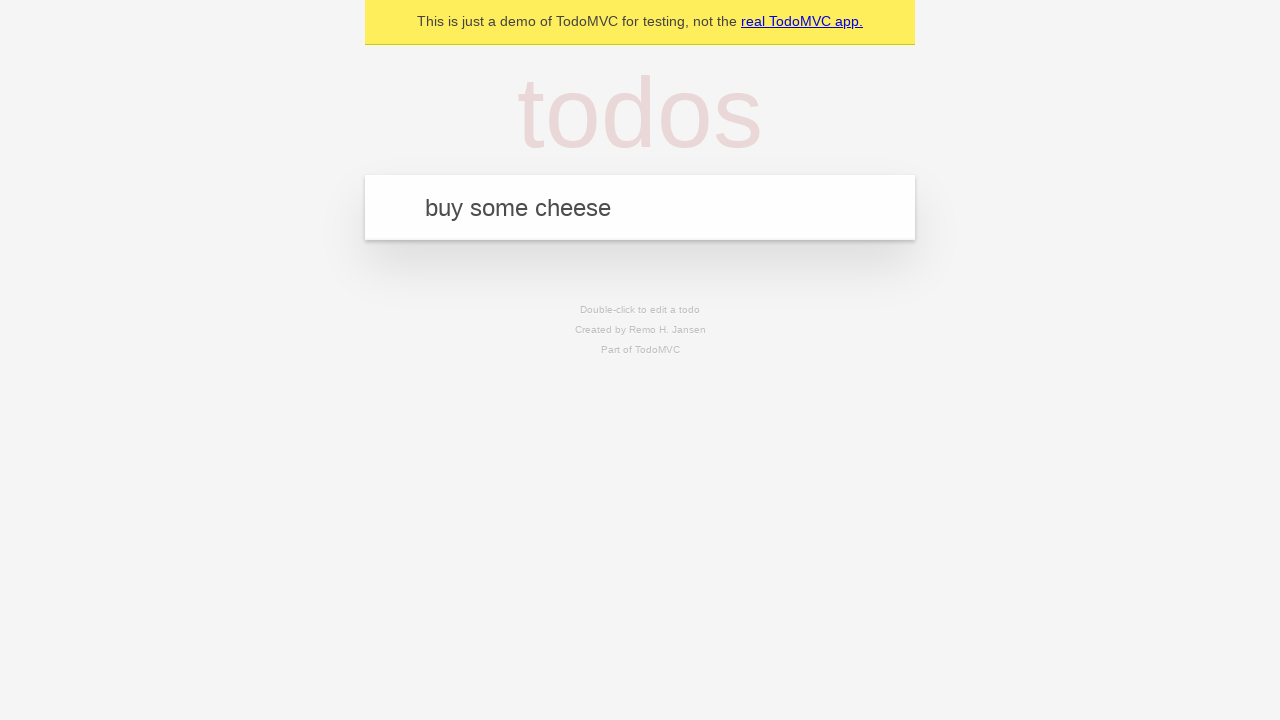

Pressed Enter to create first todo 'buy some cheese' on internal:attr=[placeholder="What needs to be done?"i]
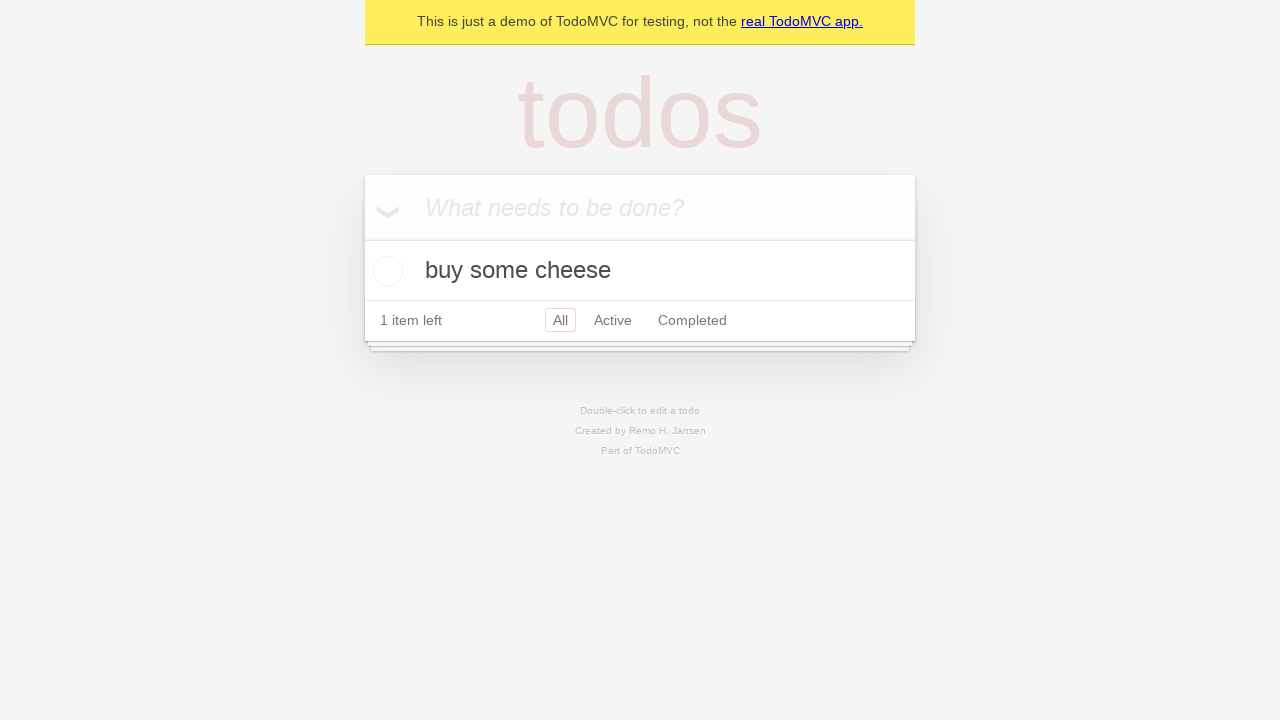

Filled todo input with 'feed the cat' on internal:attr=[placeholder="What needs to be done?"i]
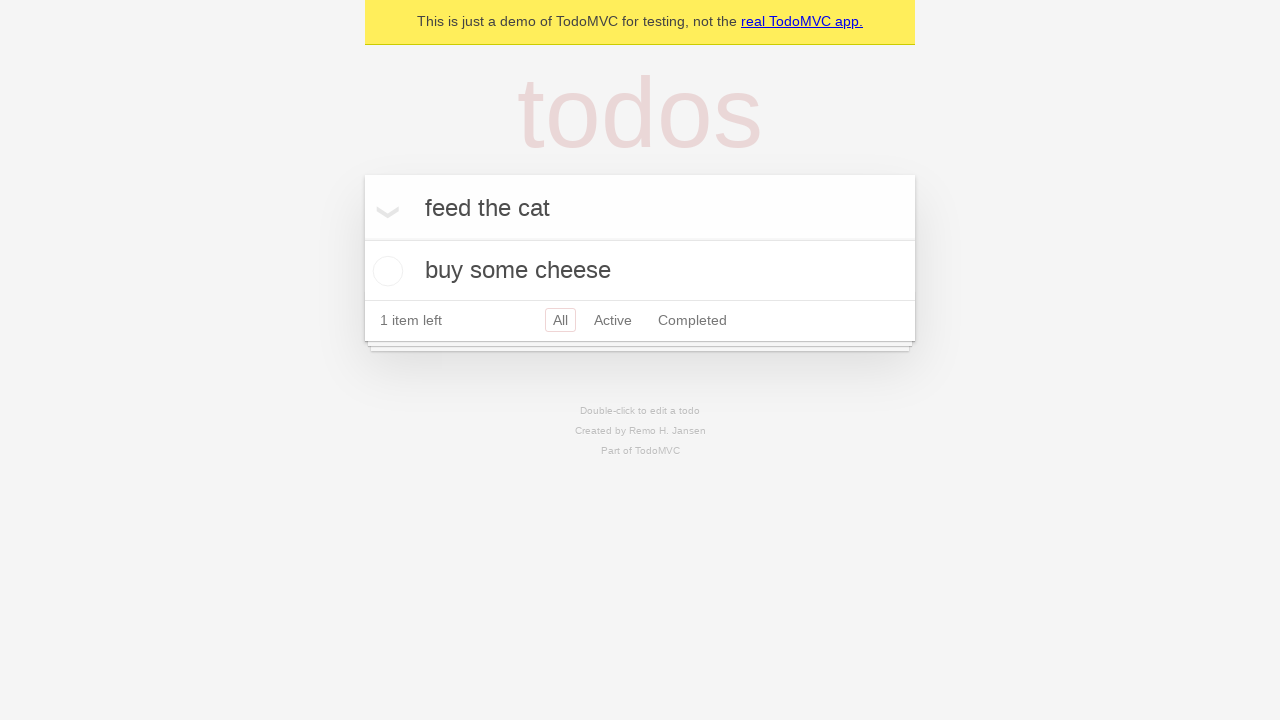

Pressed Enter to create second todo 'feed the cat' on internal:attr=[placeholder="What needs to be done?"i]
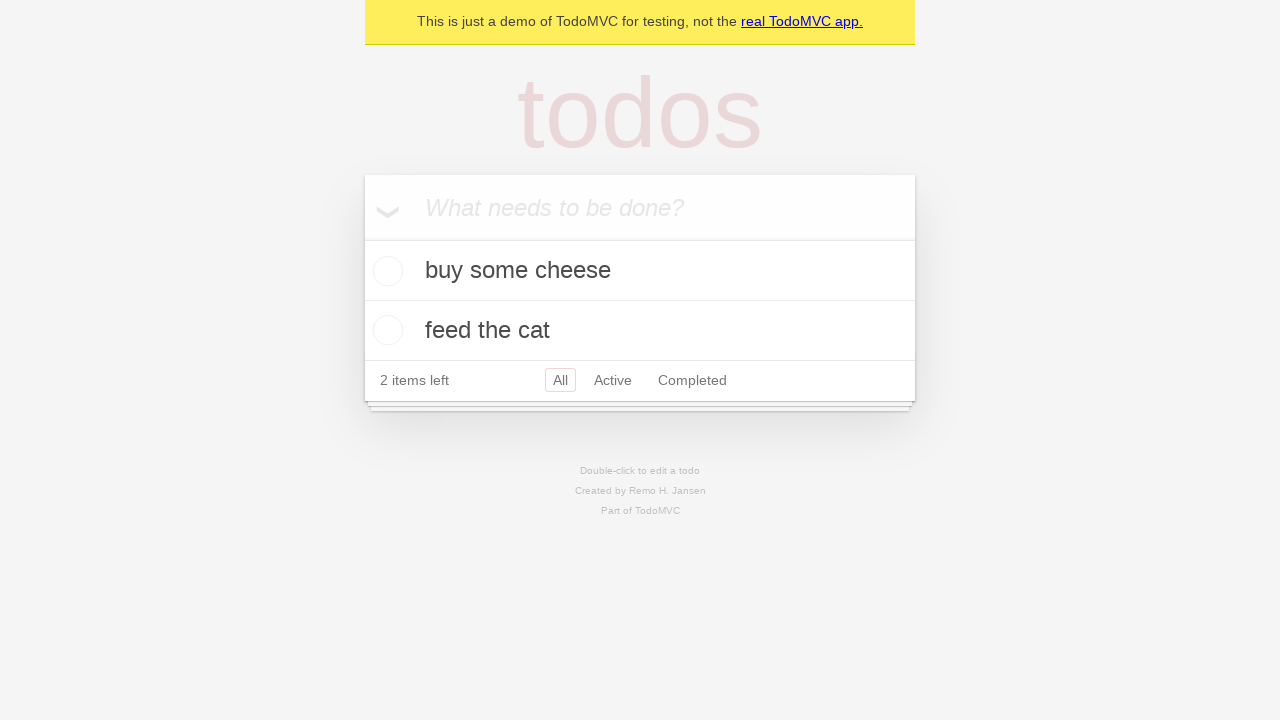

Filled todo input with 'book a doctors appointment' on internal:attr=[placeholder="What needs to be done?"i]
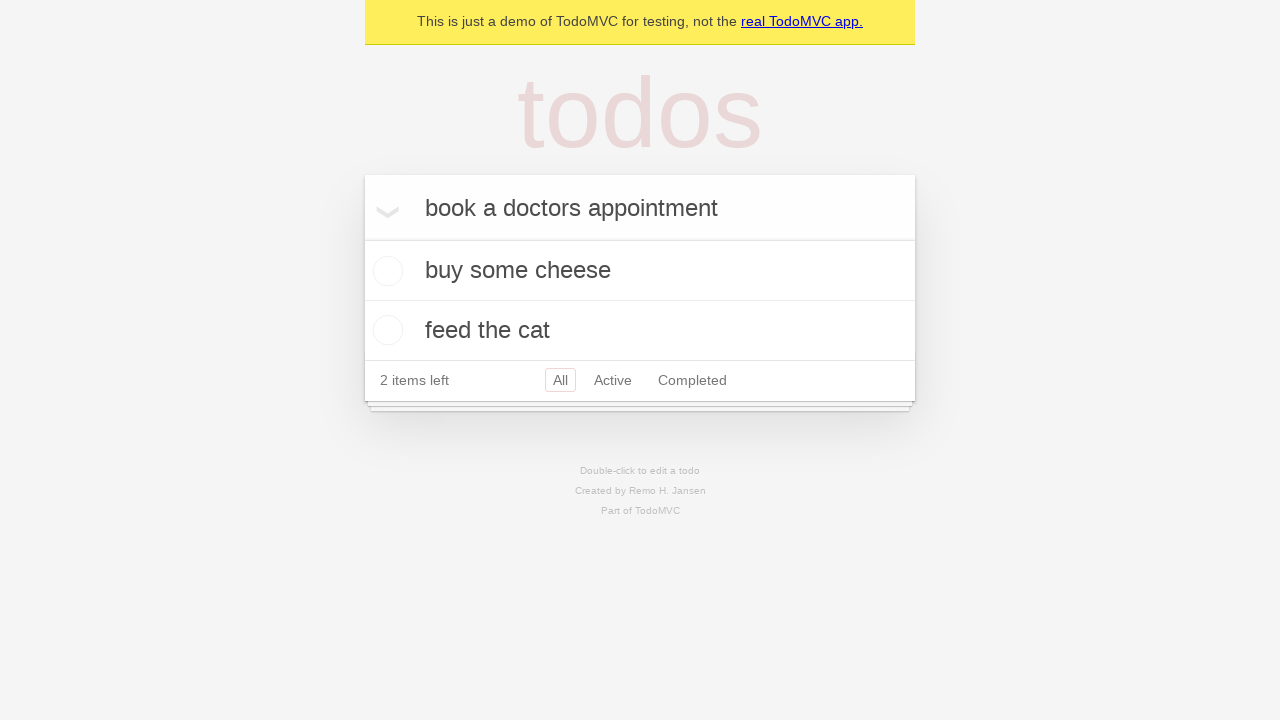

Pressed Enter to create third todo 'book a doctors appointment' on internal:attr=[placeholder="What needs to be done?"i]
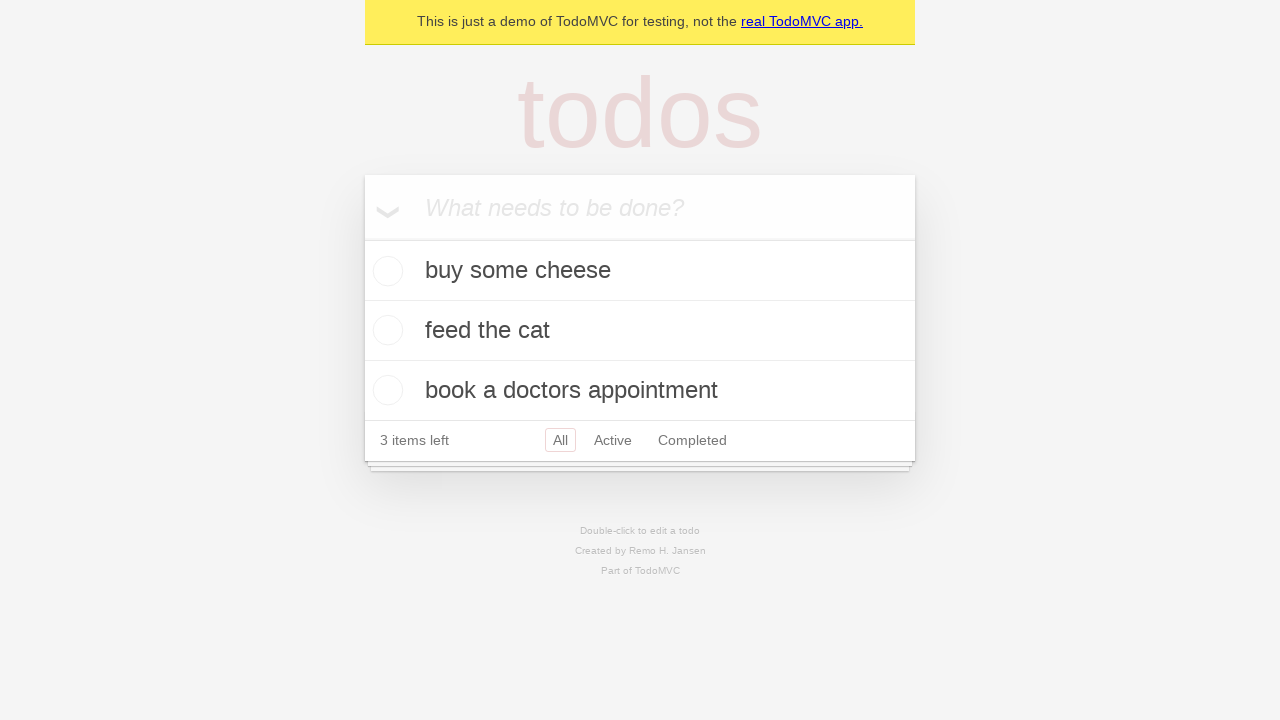

Checked 'Mark all as complete' checkbox at (362, 238) on internal:label="Mark all as complete"i
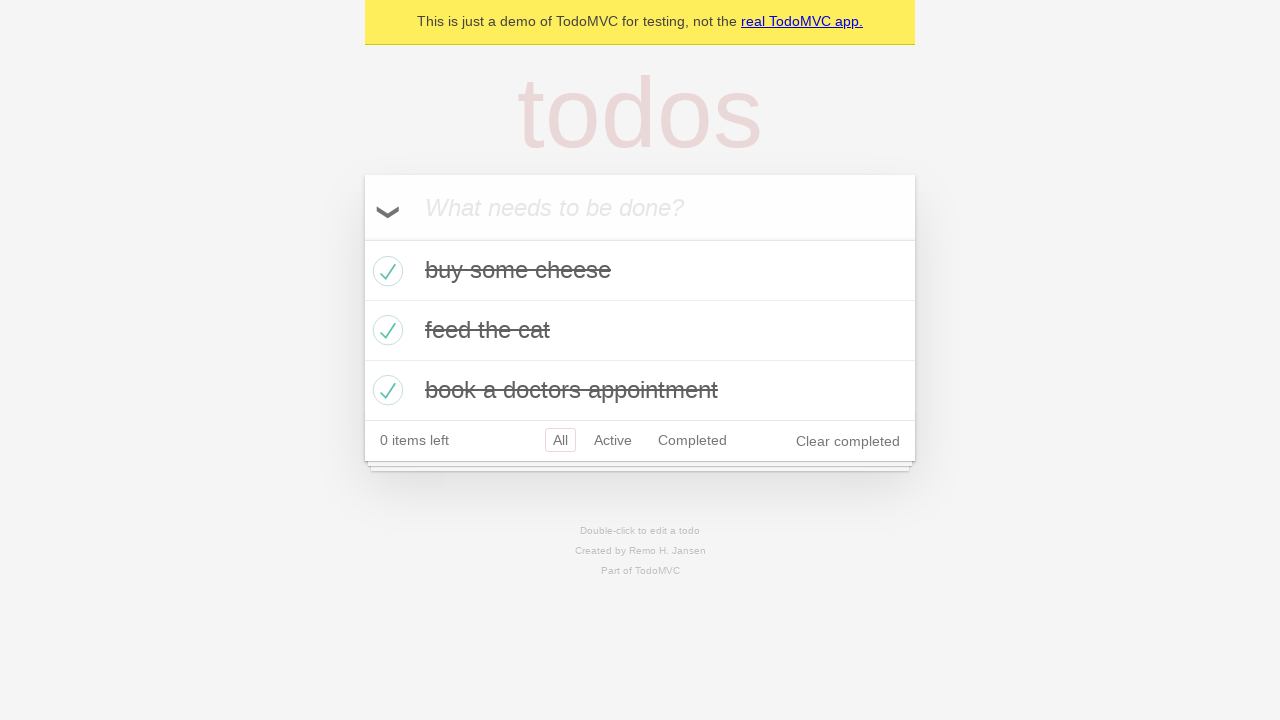

Waited for todos to be marked as completed
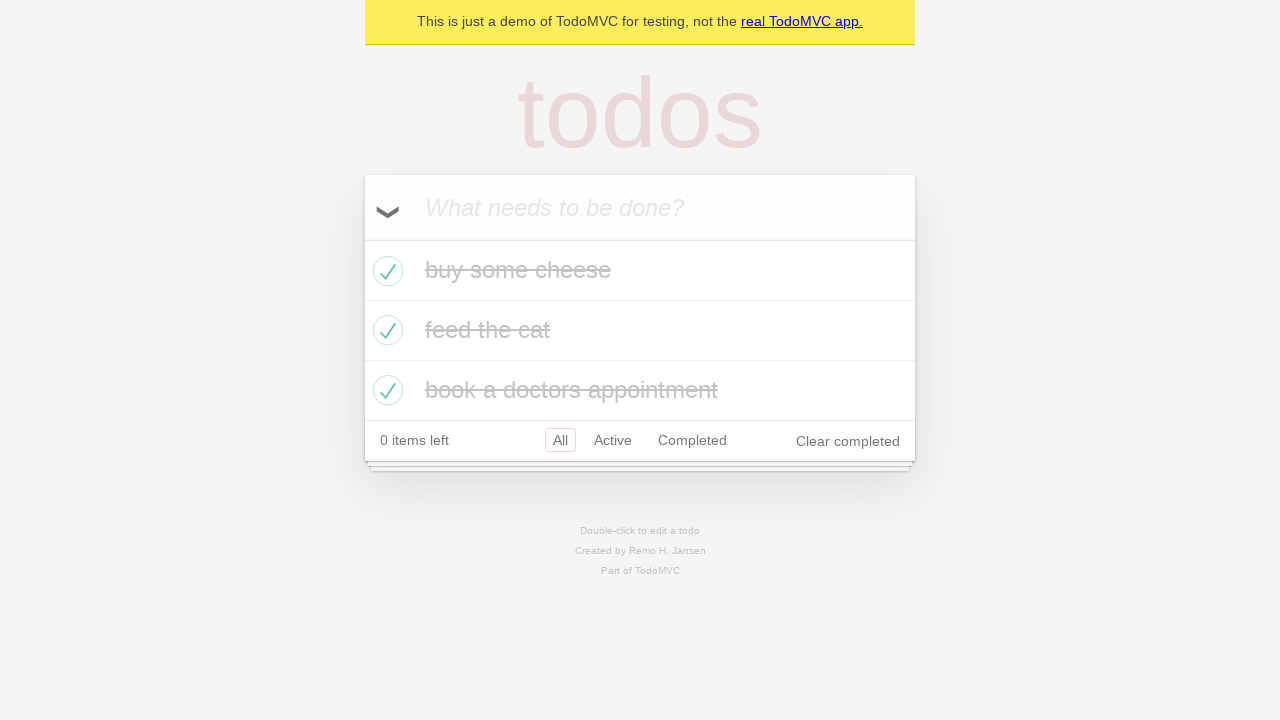

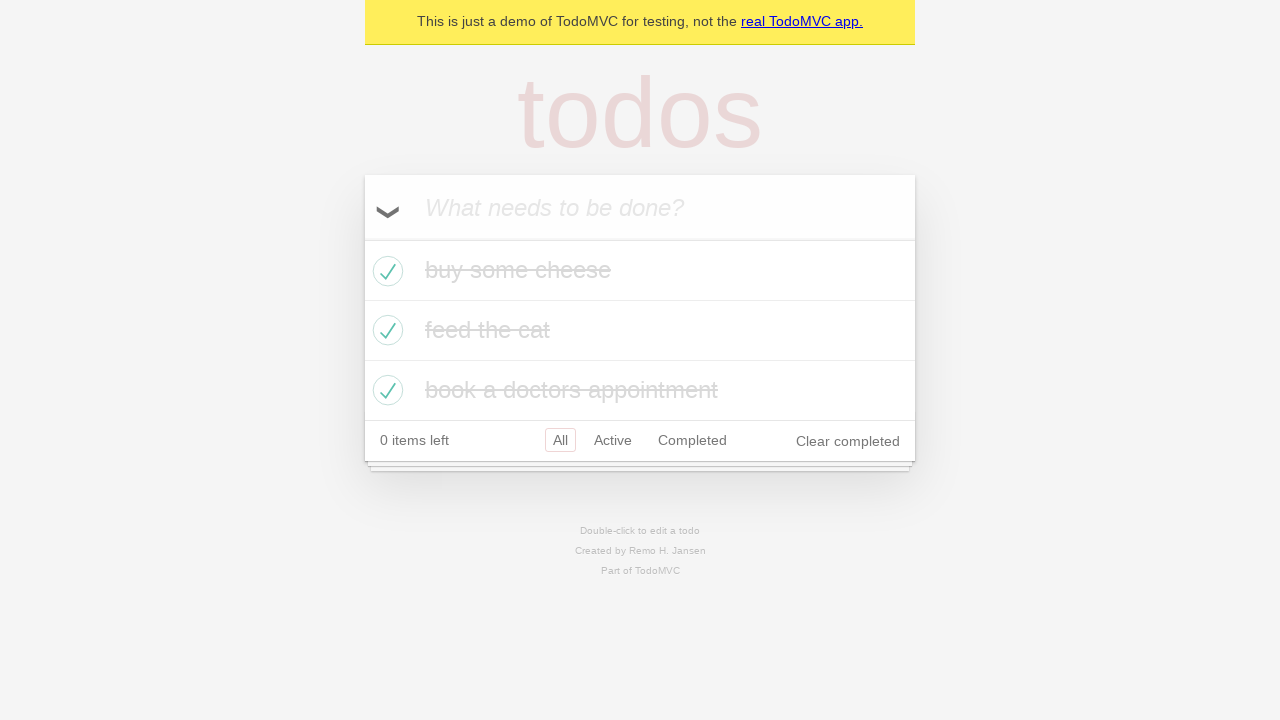